Opens the RedBus travel booking website and waits for the page to load with browser configured in incognito mode.

Starting URL: https://www.redbus.in/

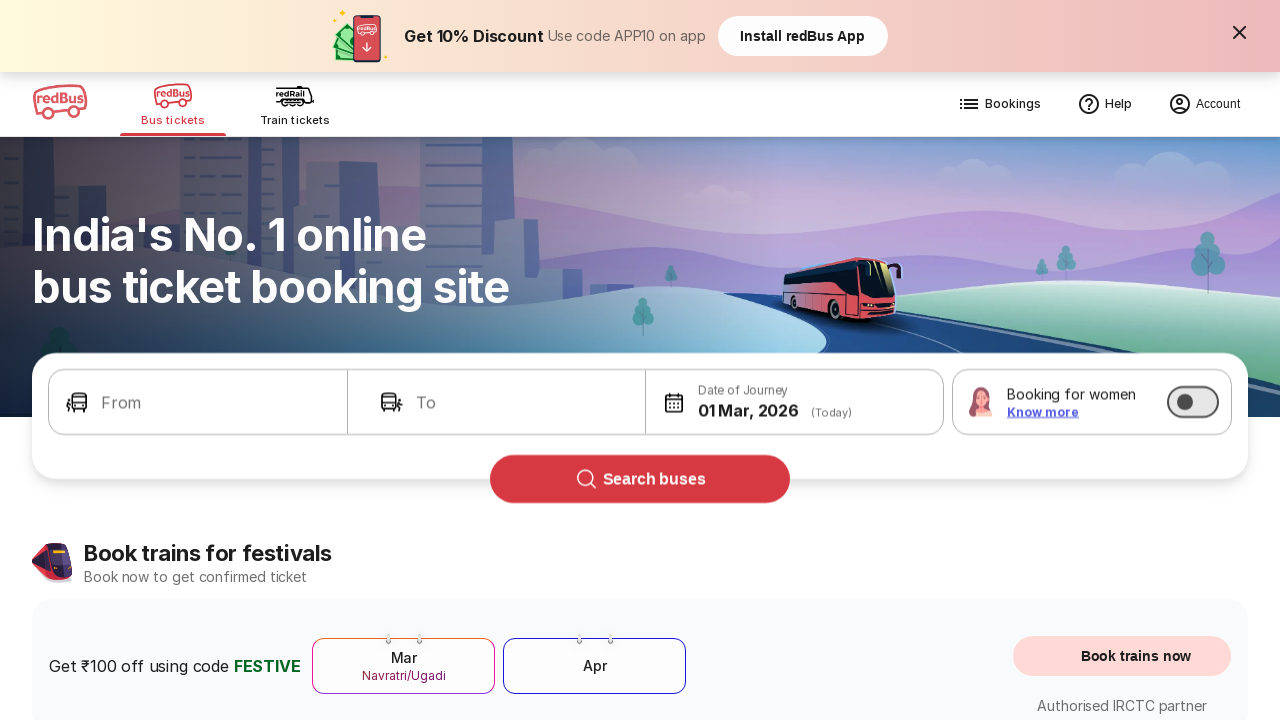

Page DOM content loaded
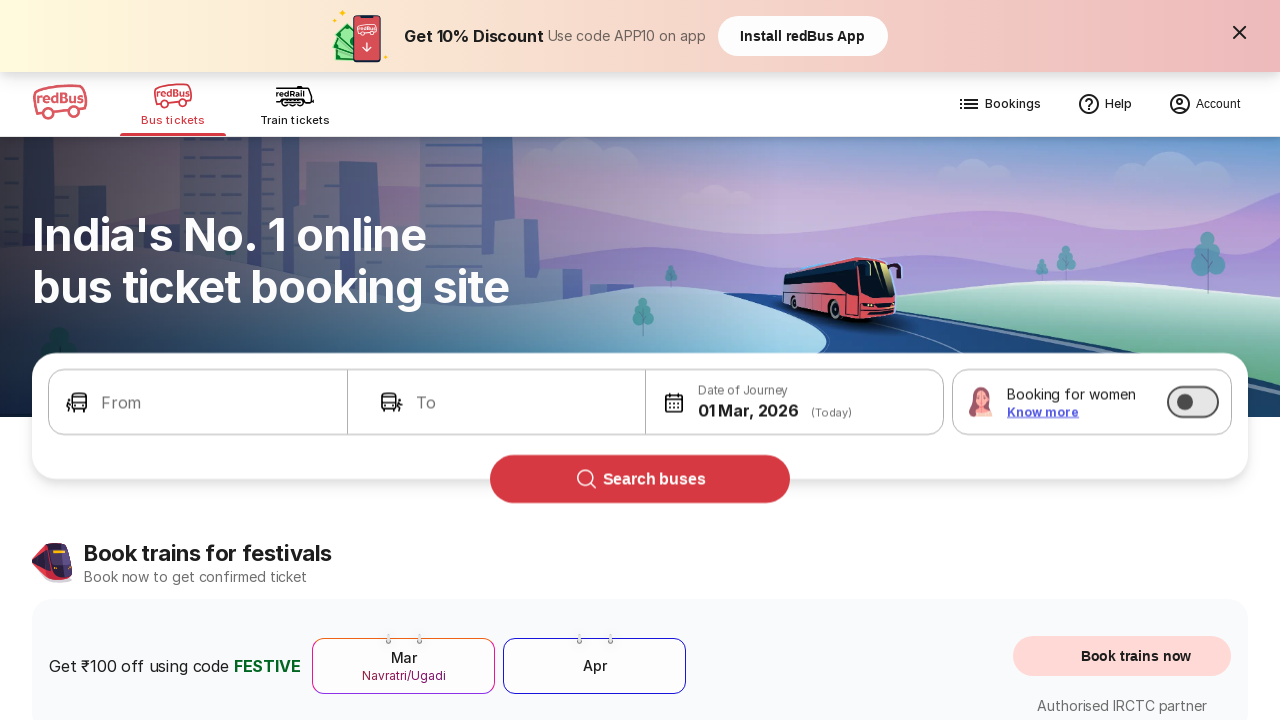

RedBus homepage body element visible
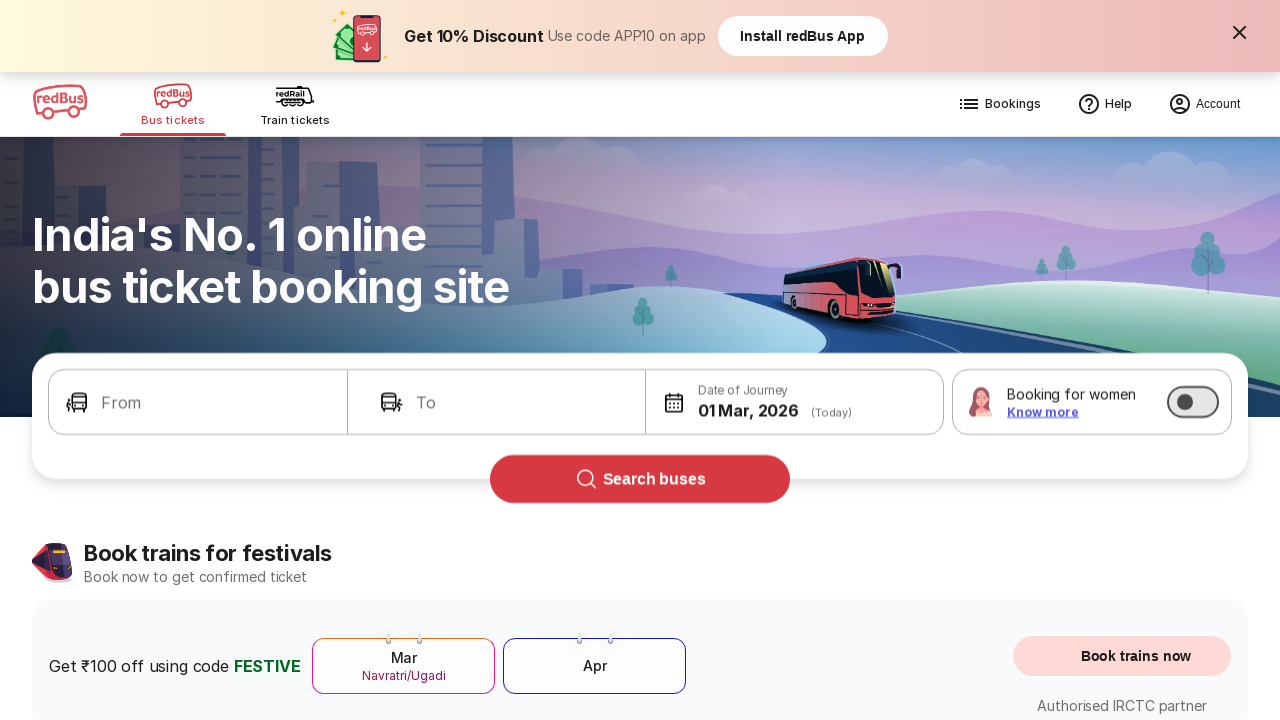

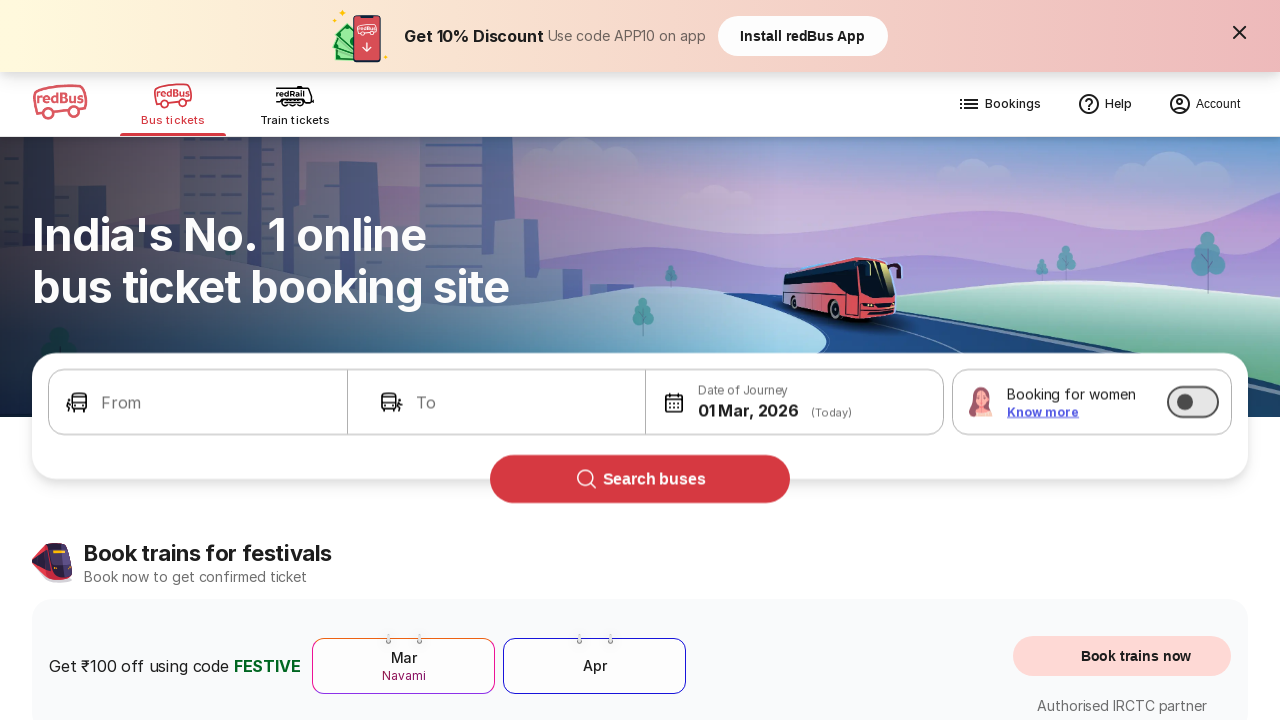